Tests that other controls are hidden when editing a todo item

Starting URL: https://demo.playwright.dev/todomvc

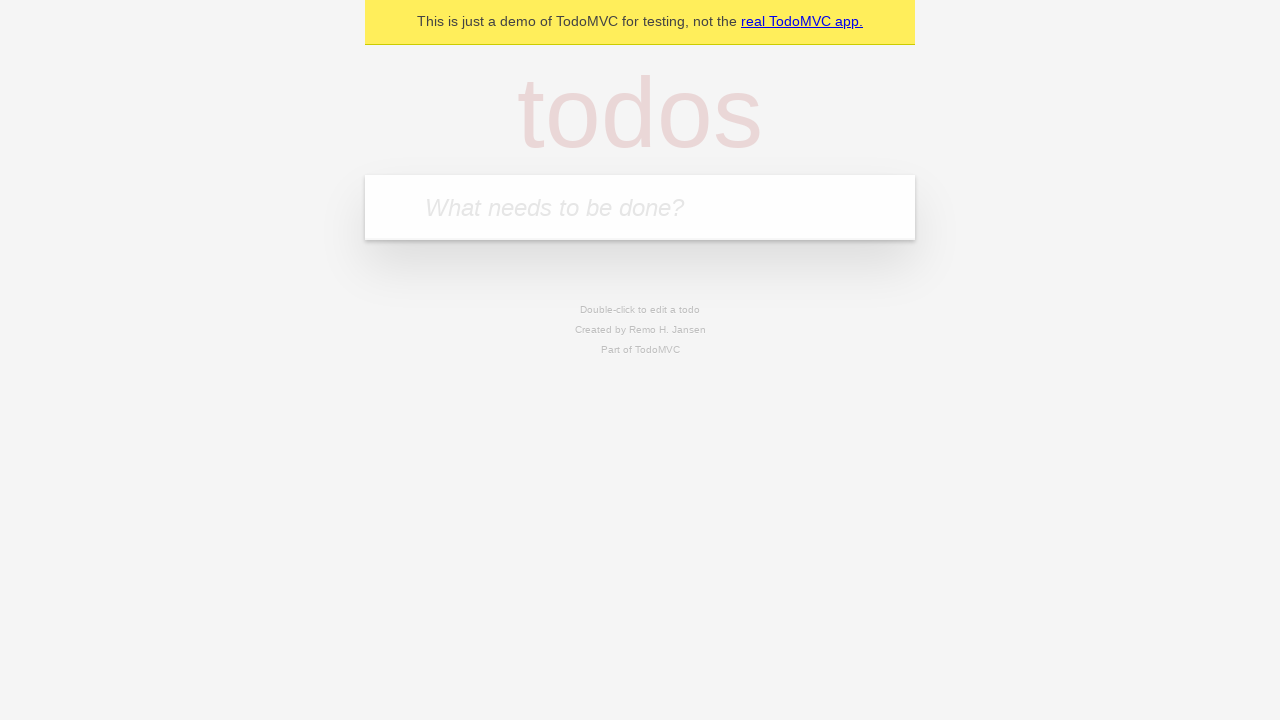

Filled todo input with 'buy some cheese' on internal:attr=[placeholder="What needs to be done?"i]
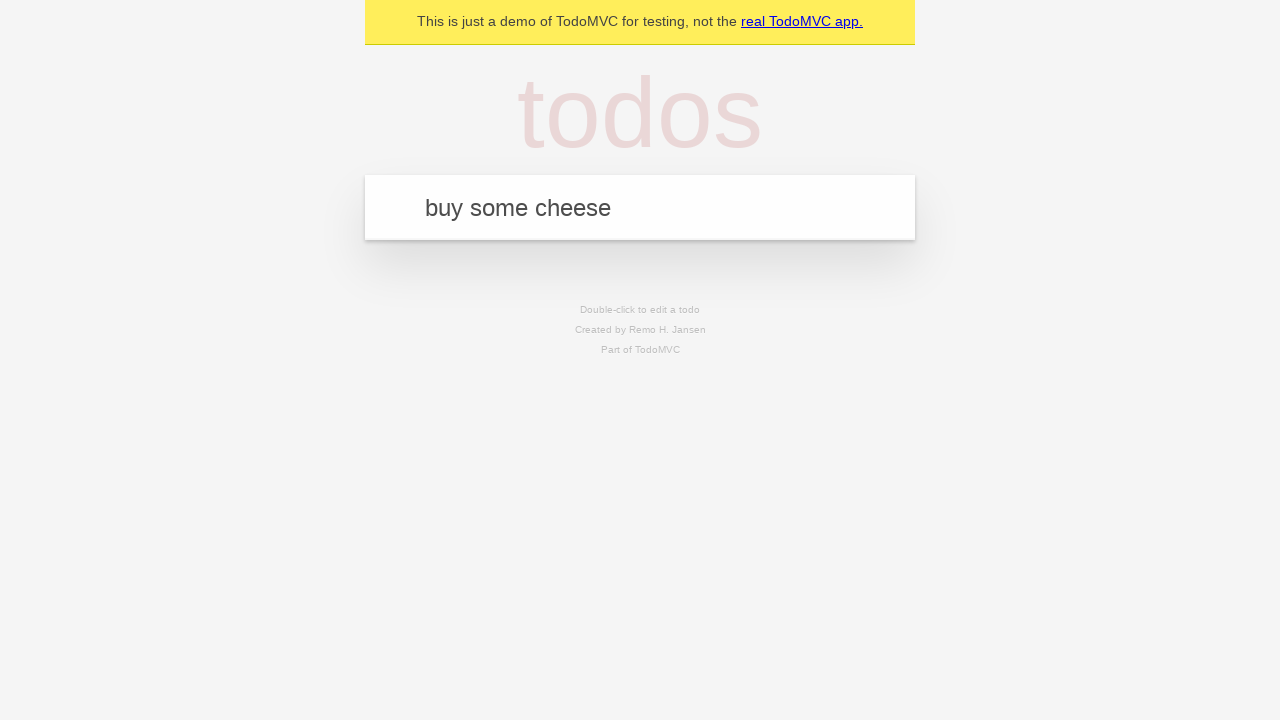

Pressed Enter to create first todo item on internal:attr=[placeholder="What needs to be done?"i]
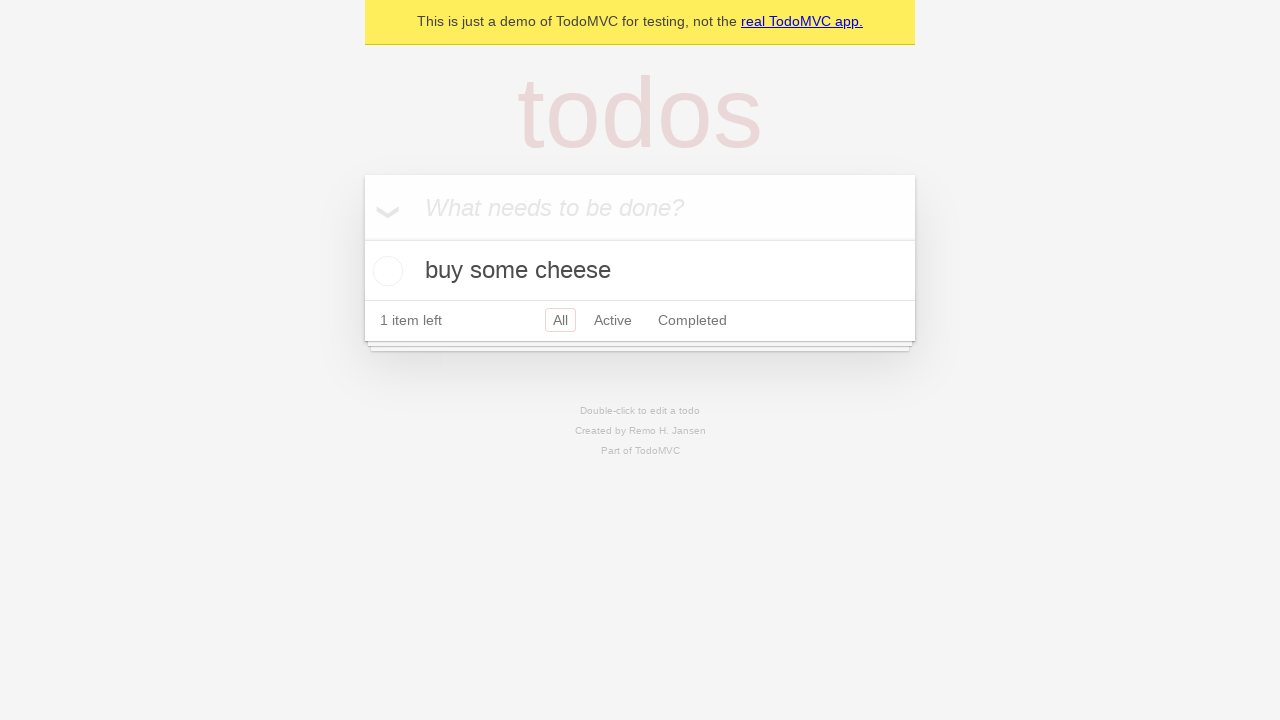

Filled todo input with 'feed the cat' on internal:attr=[placeholder="What needs to be done?"i]
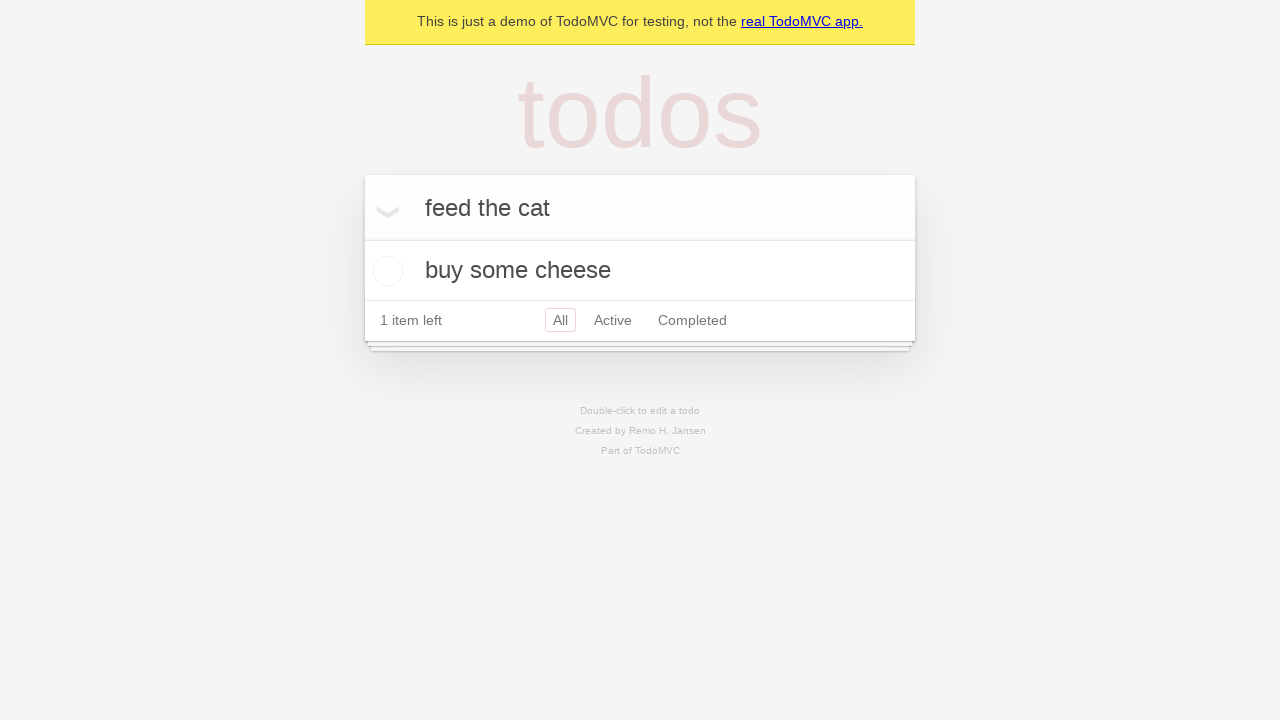

Pressed Enter to create second todo item on internal:attr=[placeholder="What needs to be done?"i]
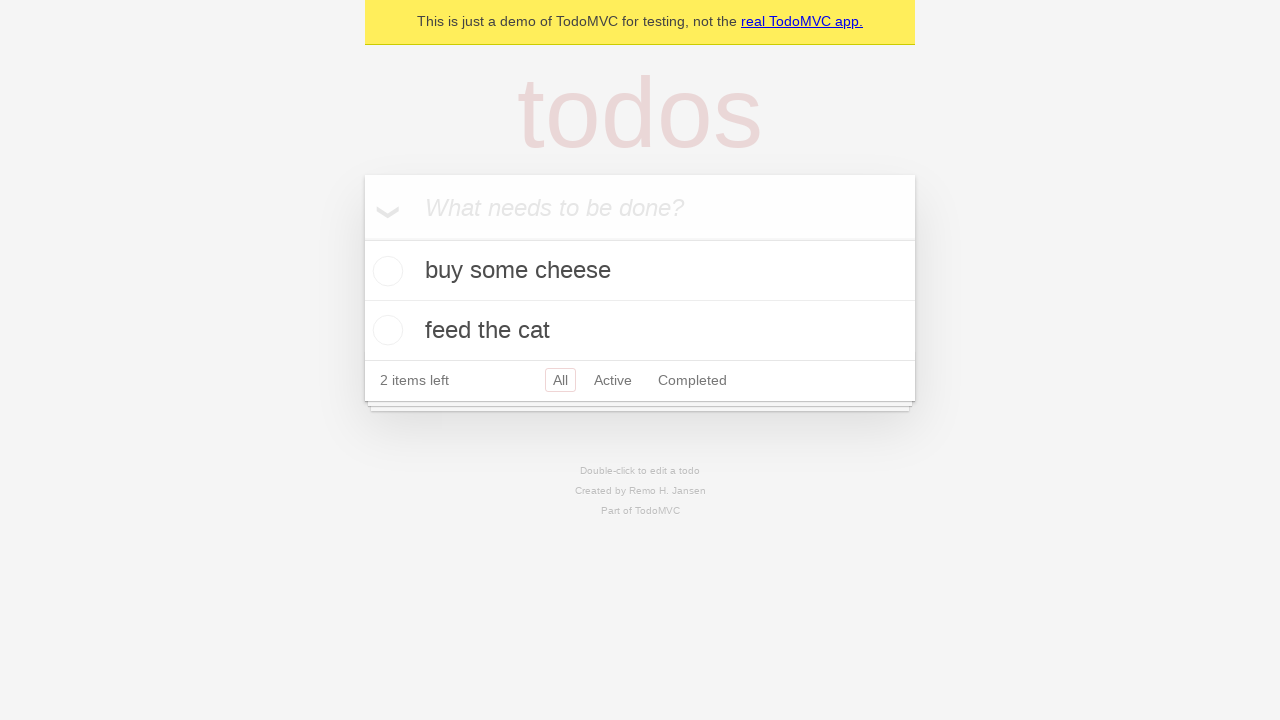

Filled todo input with 'book a doctors appointment' on internal:attr=[placeholder="What needs to be done?"i]
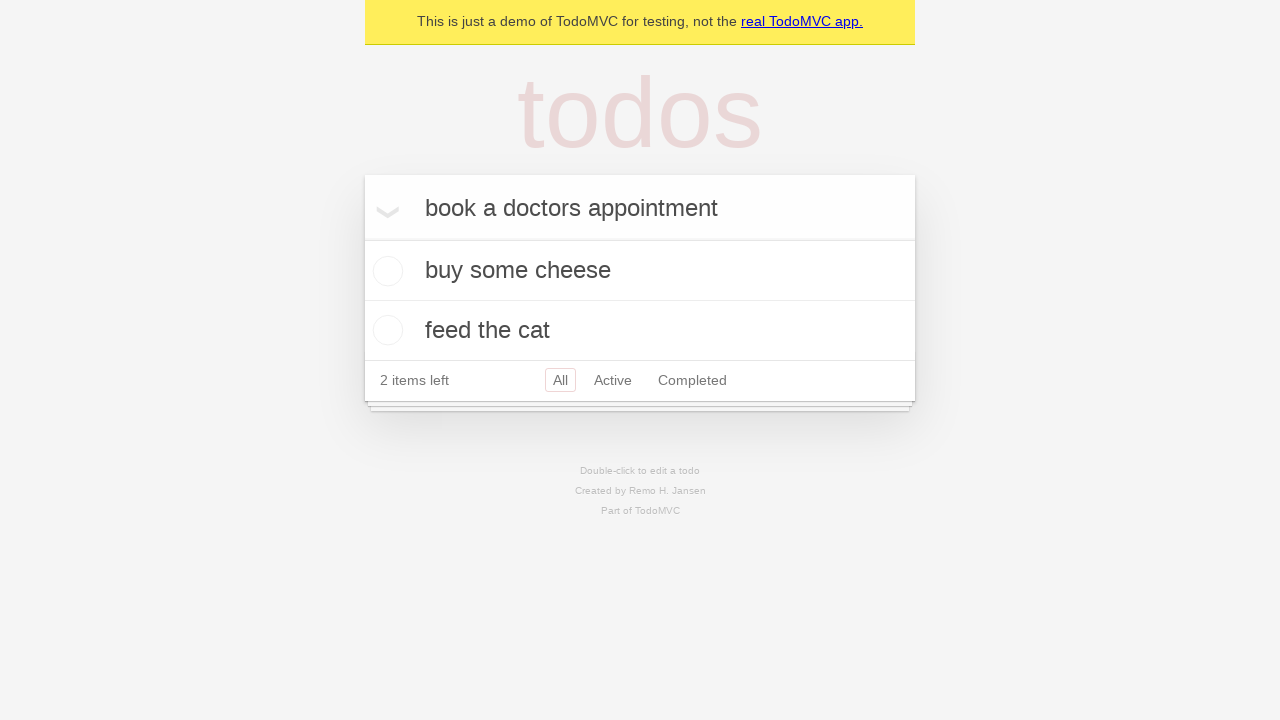

Pressed Enter to create third todo item on internal:attr=[placeholder="What needs to be done?"i]
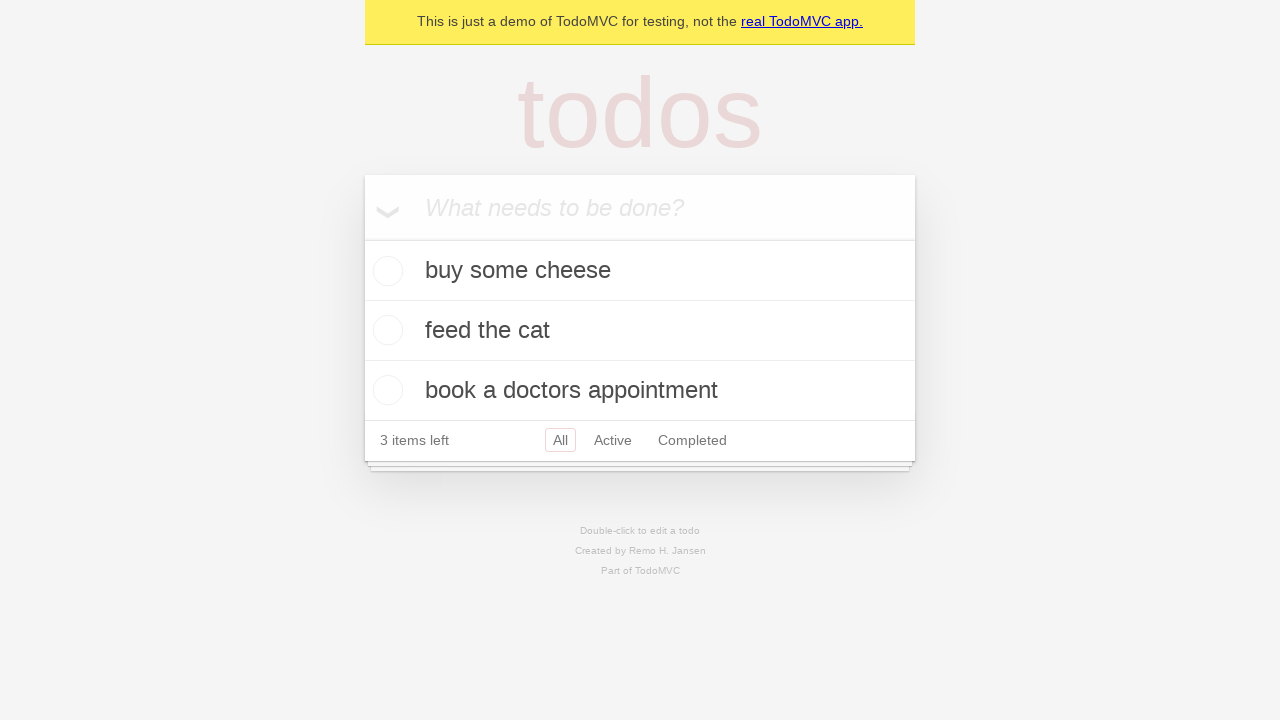

Waited for all 3 todo items to be added to the DOM
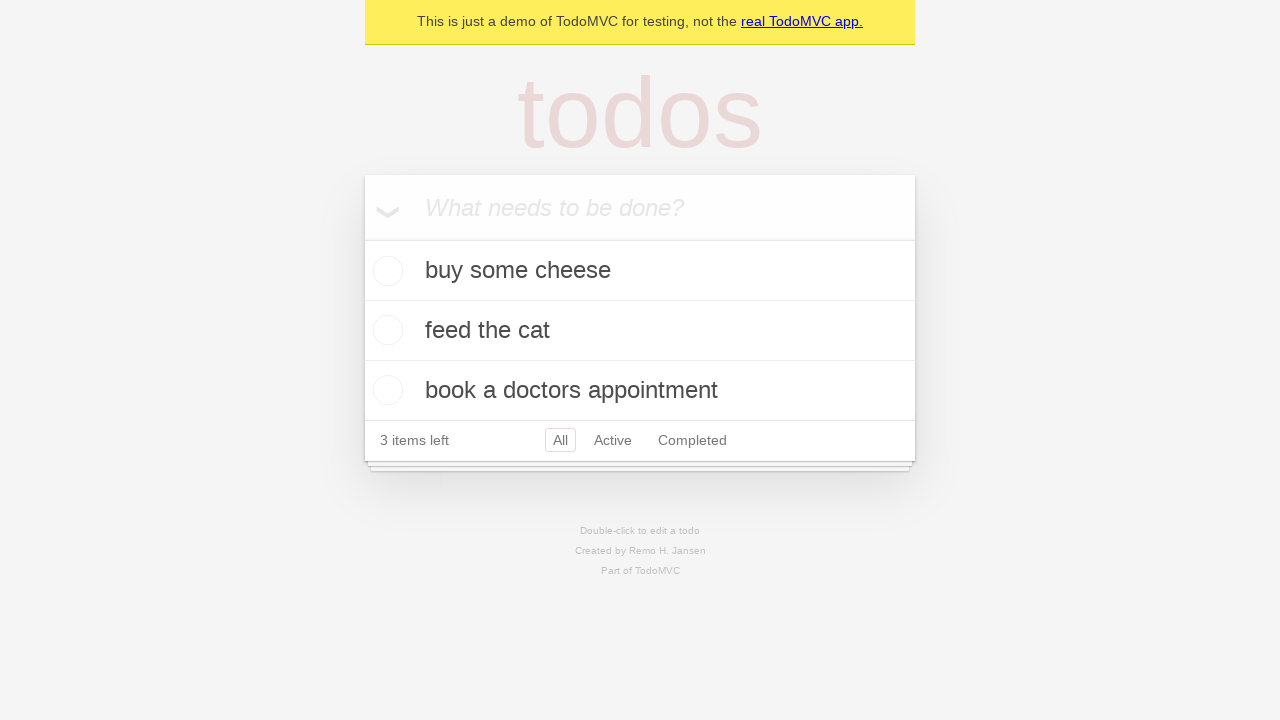

Double-clicked second todo item to enter edit mode at (640, 331) on internal:testid=[data-testid="todo-item"s] >> nth=1
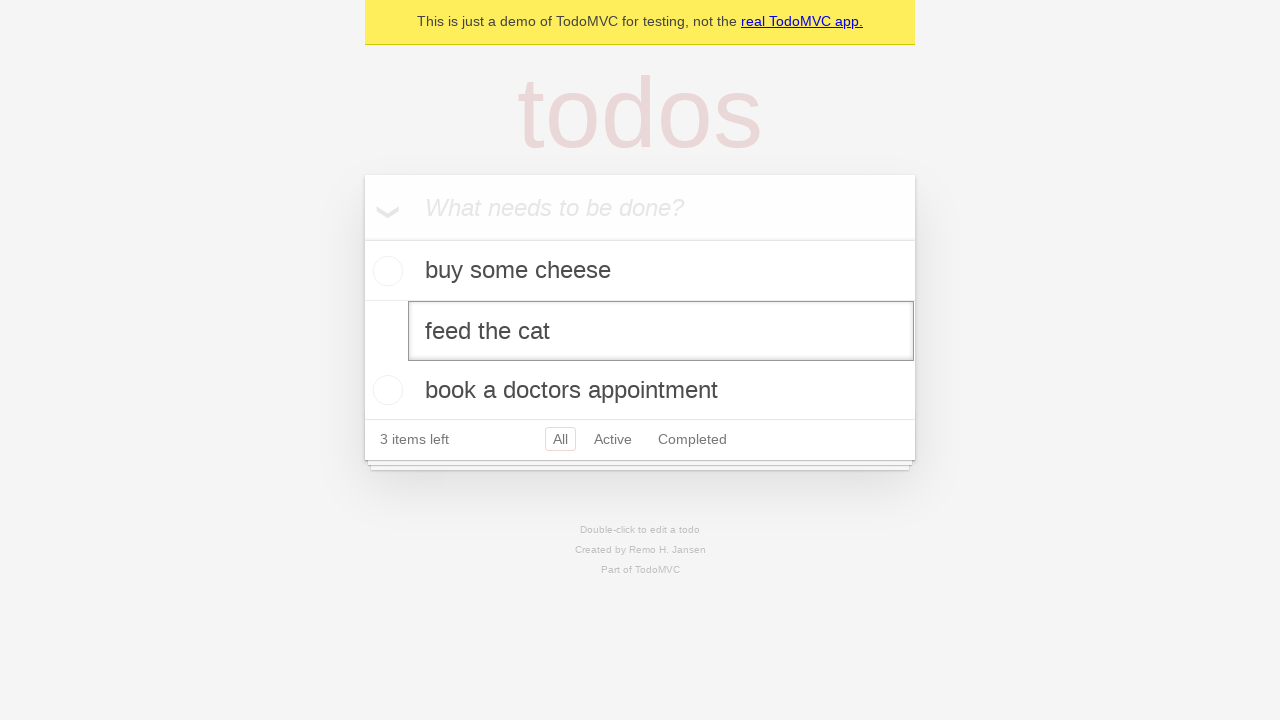

Waited for edit input field to appear in second todo item
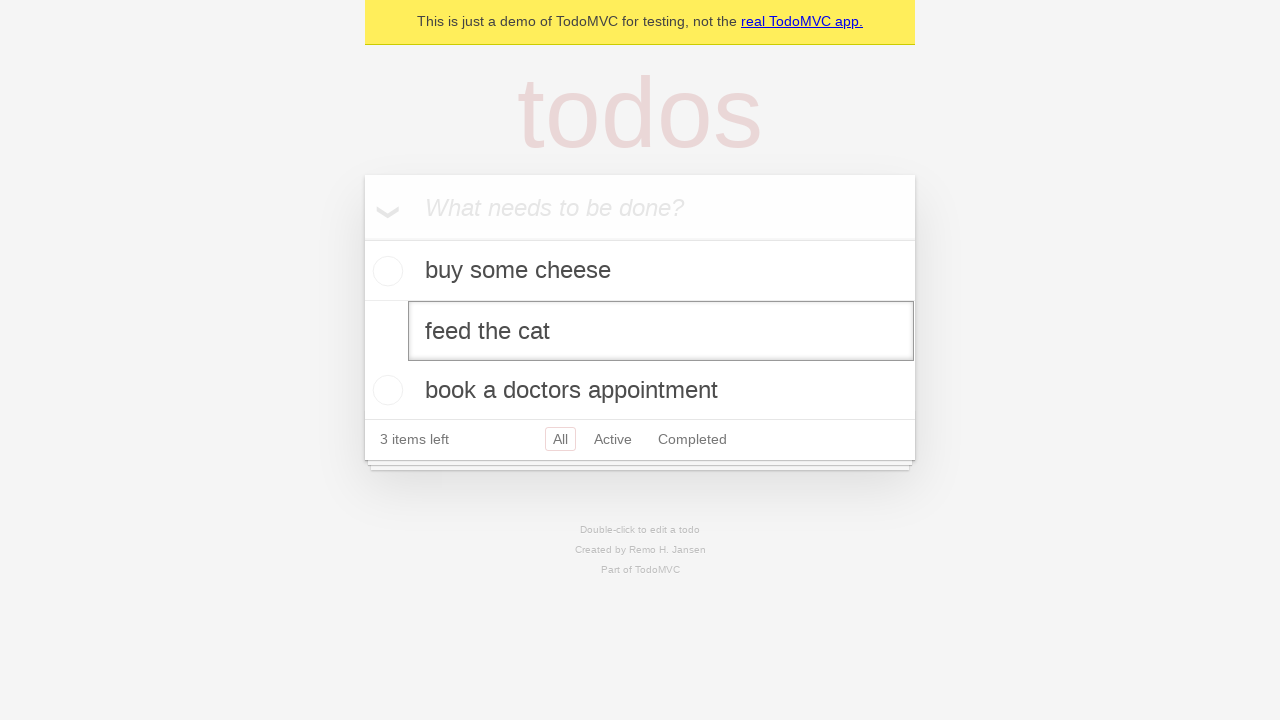

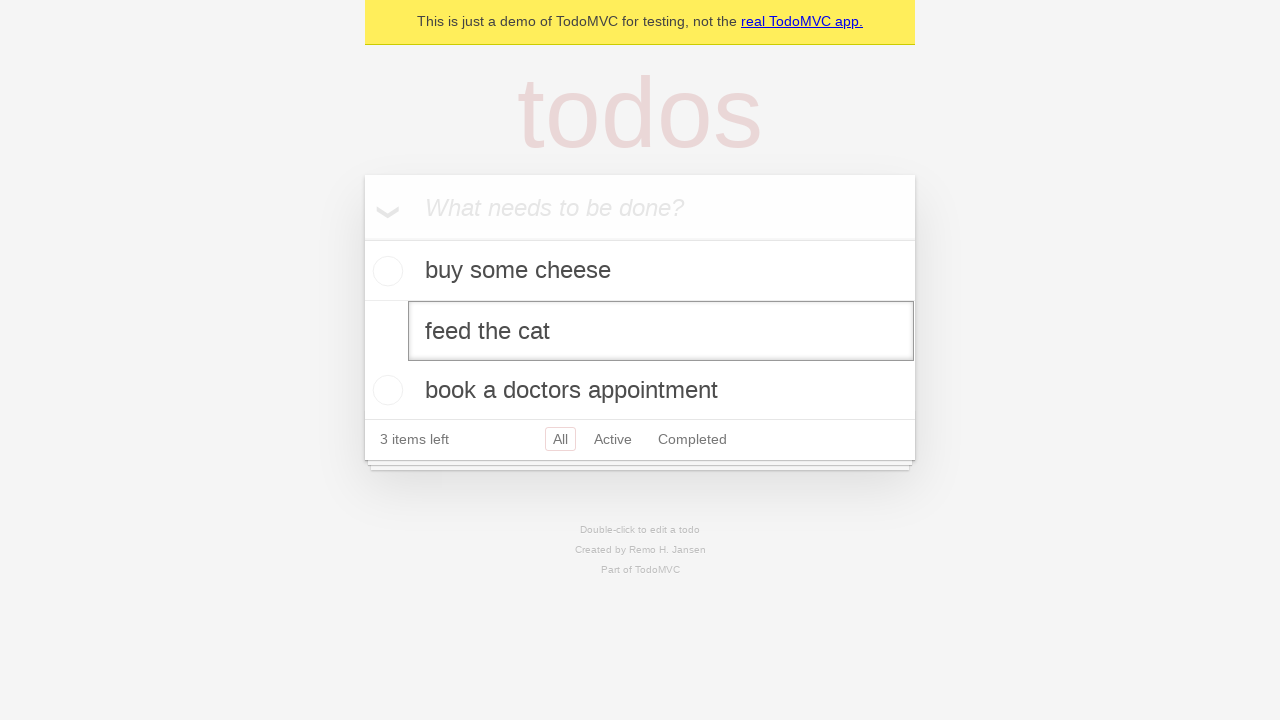